Tests the SpiceJet flight booking page by opening the travellers dropdown and incrementing the adult passenger count to 5, then verifying the selection is displayed correctly.

Starting URL: https://www.spicejet.com/

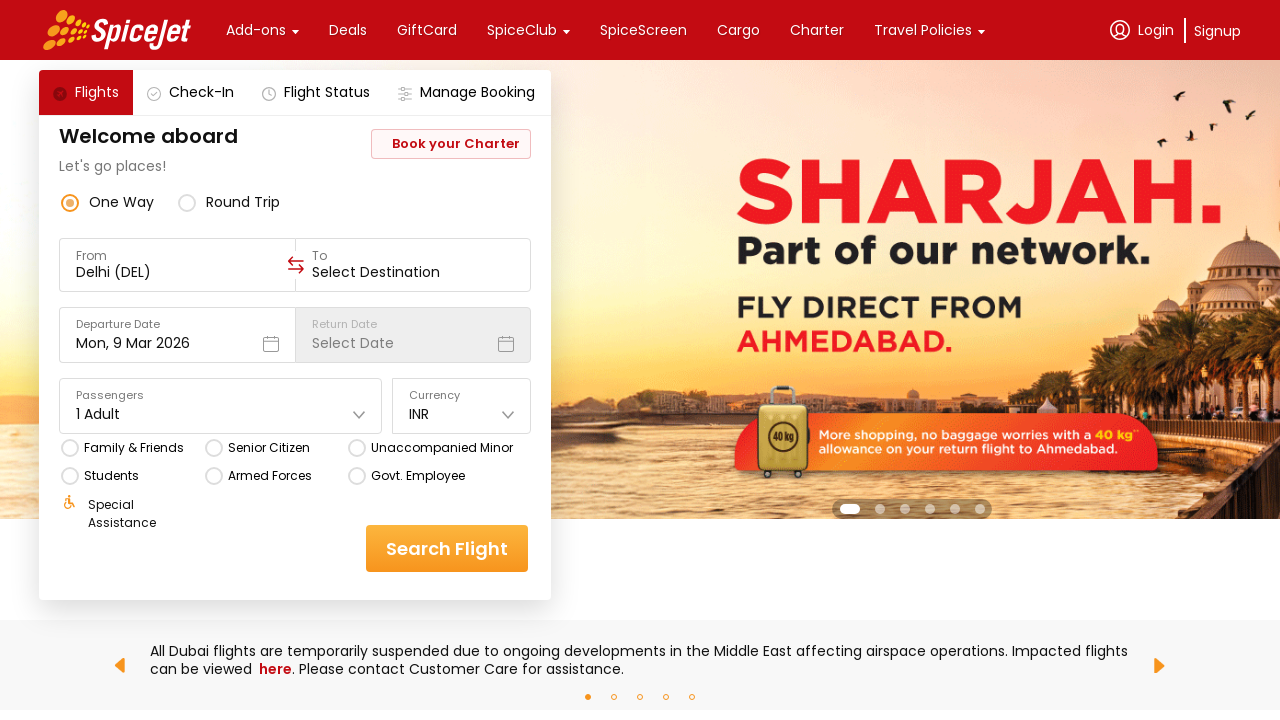

Navigated to SpiceJet flight booking page
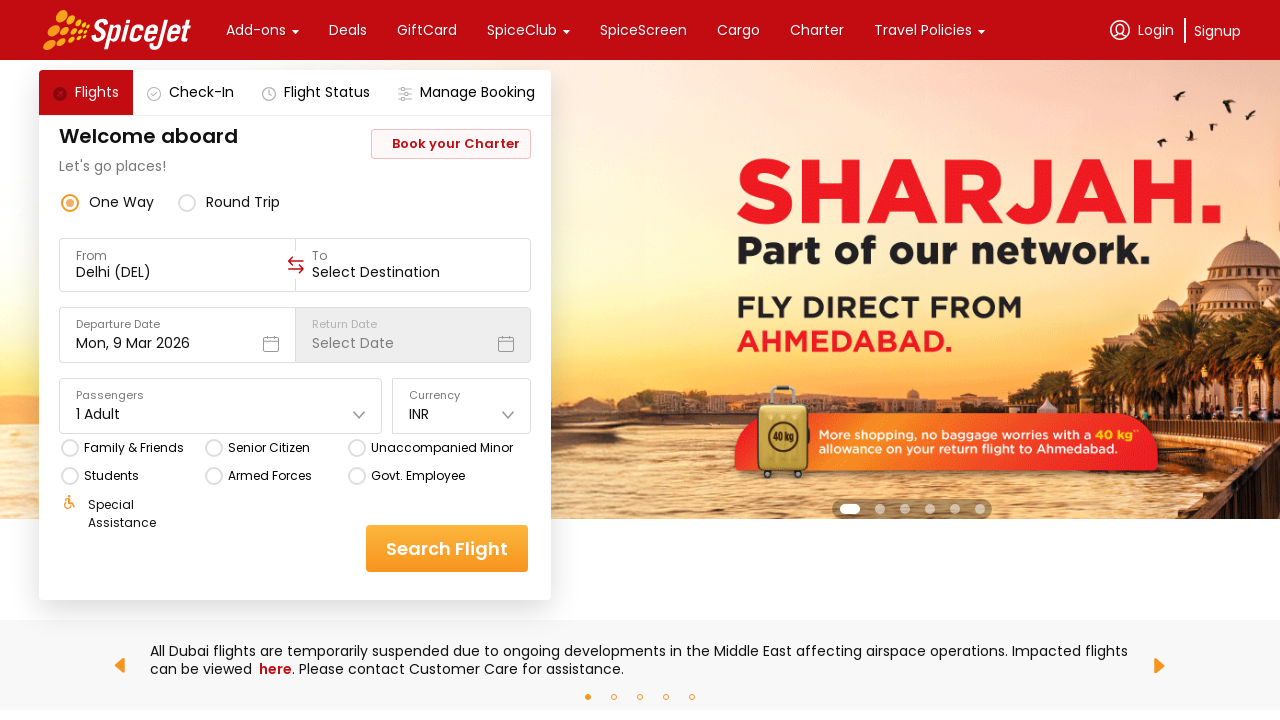

Clicked on travellers dropdown to open it at (221, 406) on div[data-testid='home-page-travellers']
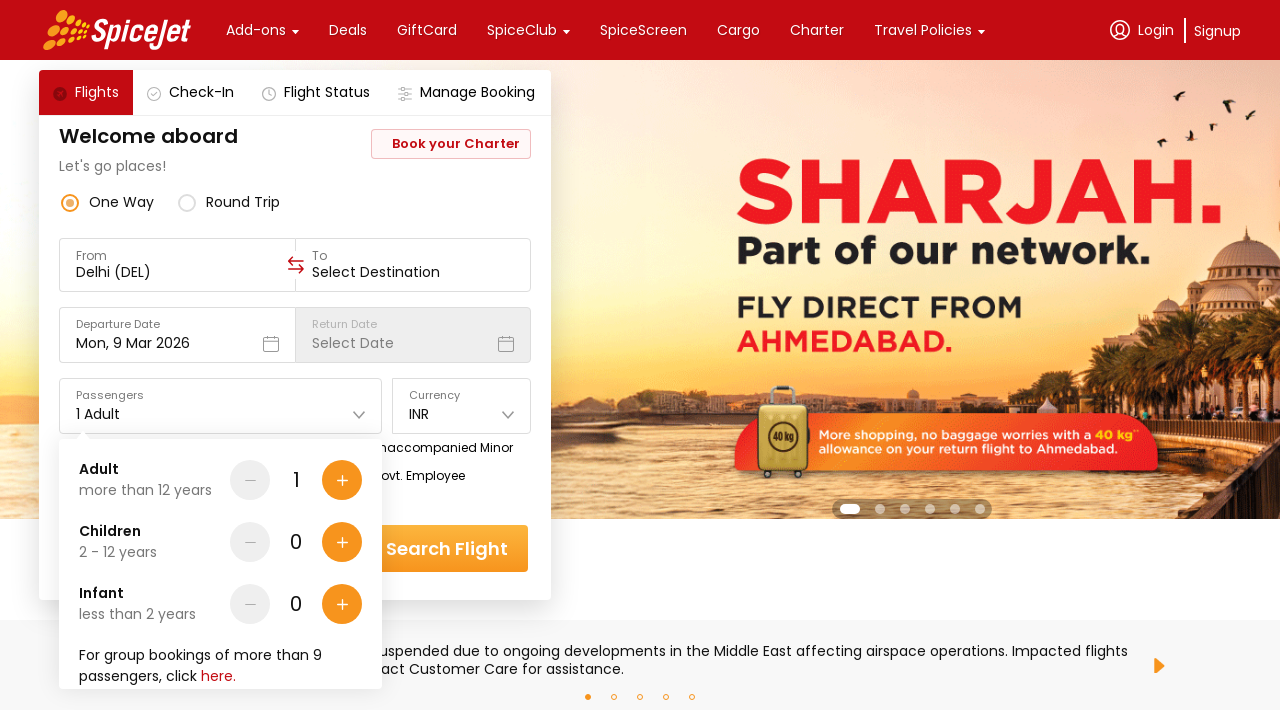

Waited for dropdown to be visible
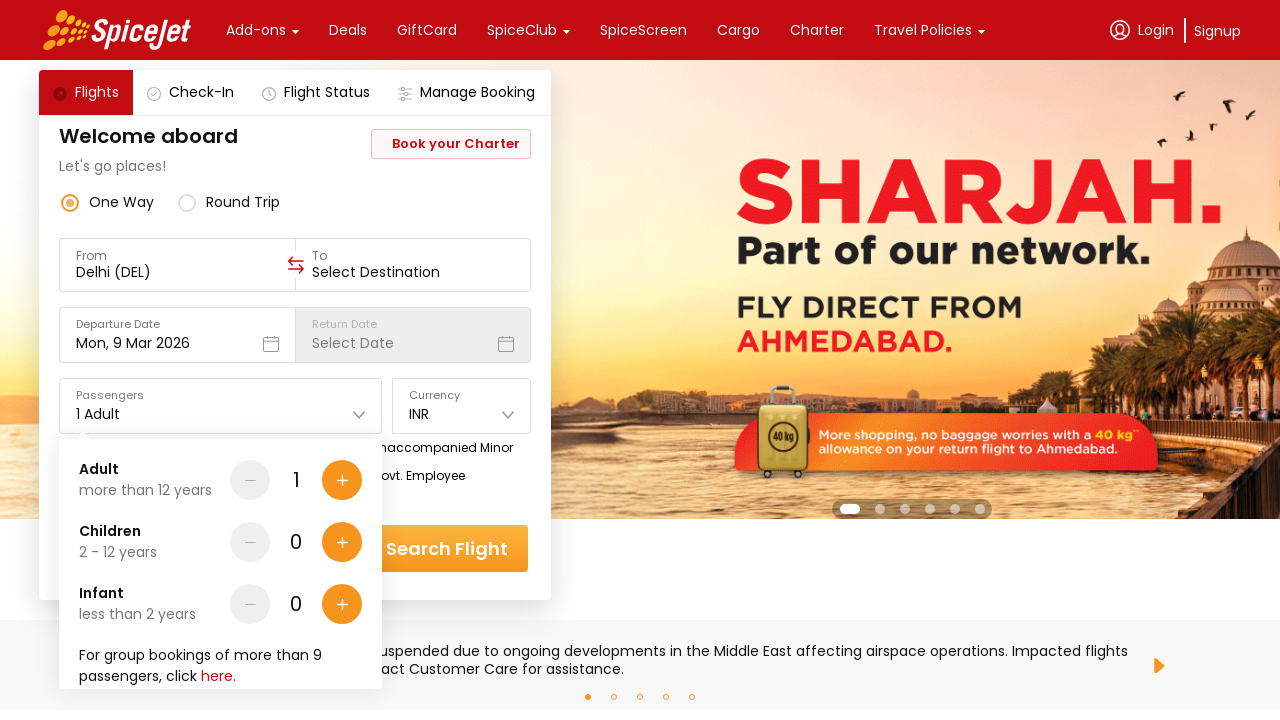

Clicked adult increment button (increment 1 of 4) at (342, 480) on div[data-testid='Adult-testID-plus-one-cta']
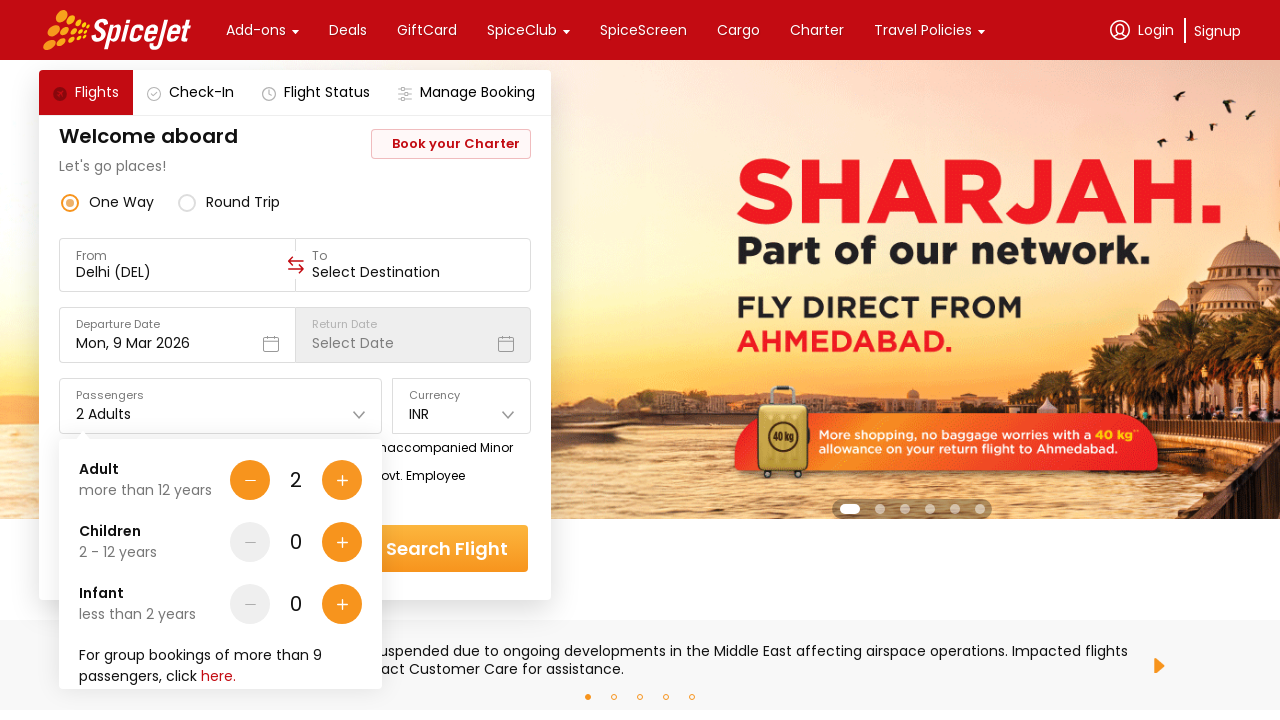

Clicked adult increment button (increment 2 of 4) at (342, 480) on div[data-testid='Adult-testID-plus-one-cta']
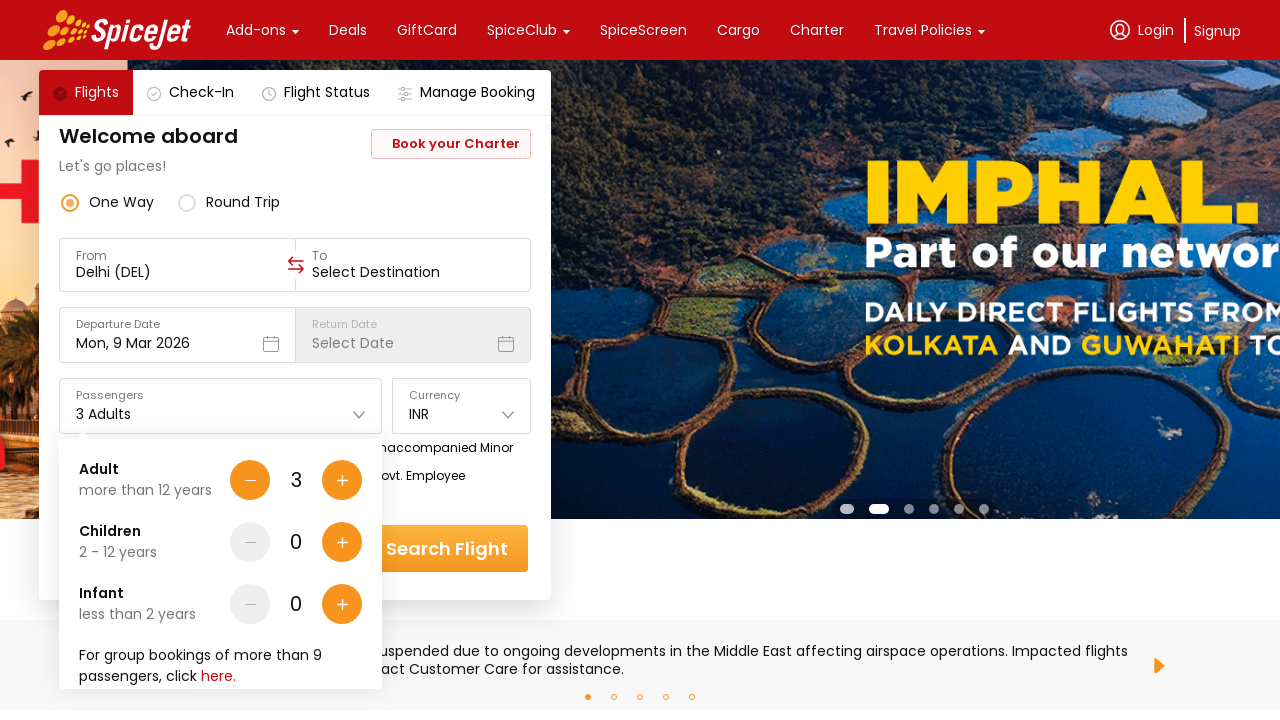

Clicked adult increment button (increment 3 of 4) at (342, 480) on div[data-testid='Adult-testID-plus-one-cta']
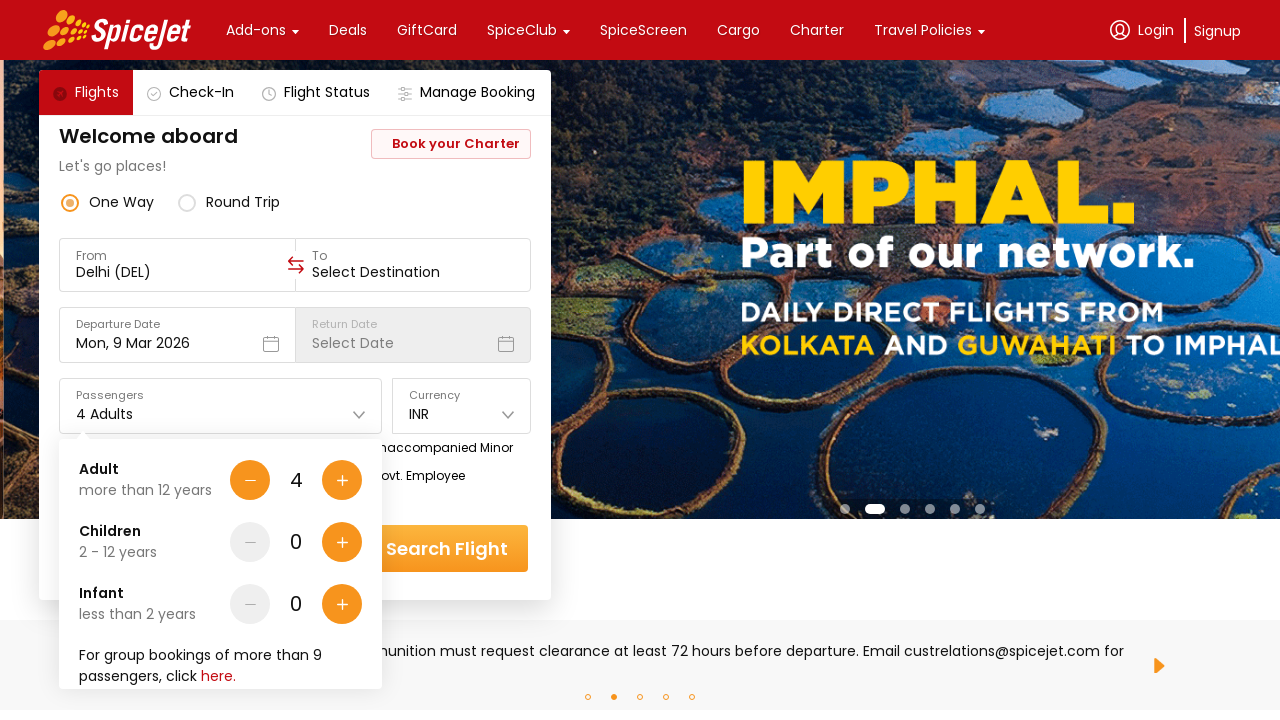

Clicked adult increment button (increment 4 of 4) at (342, 480) on div[data-testid='Adult-testID-plus-one-cta']
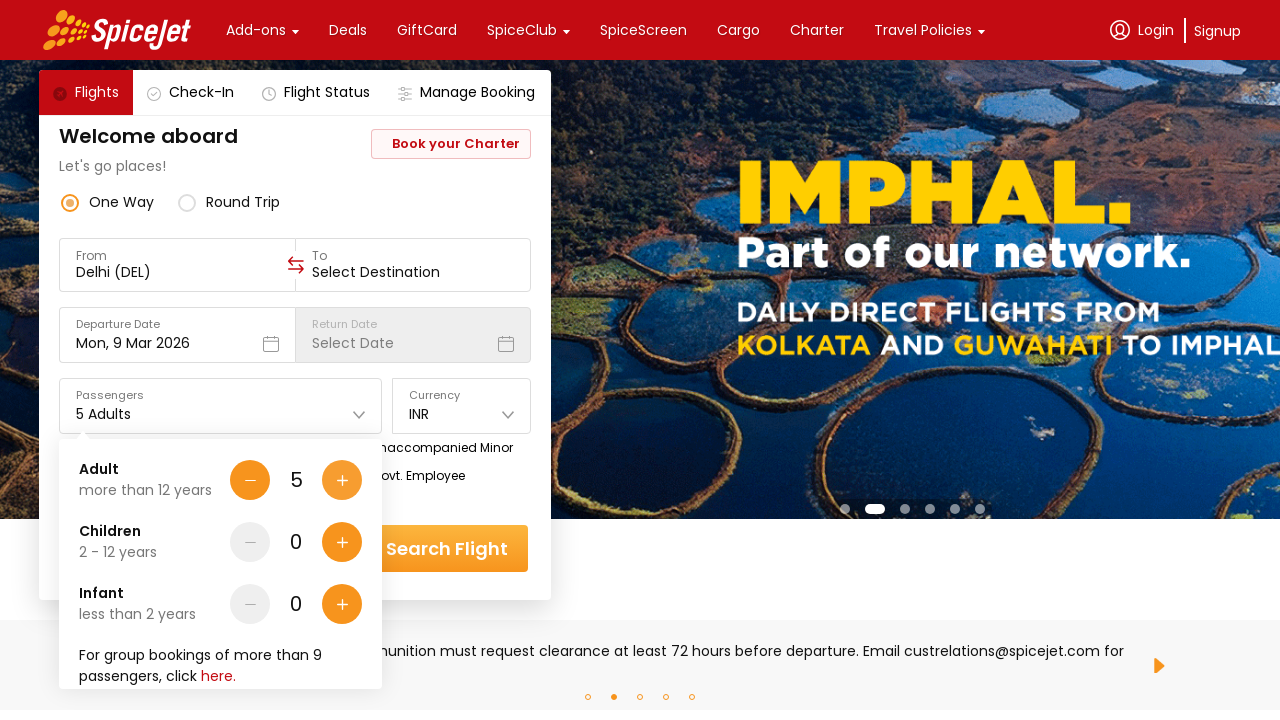

Clicked flight search button to confirm passenger selection at (447, 548) on div[data-testid='home-page-flight-cta']
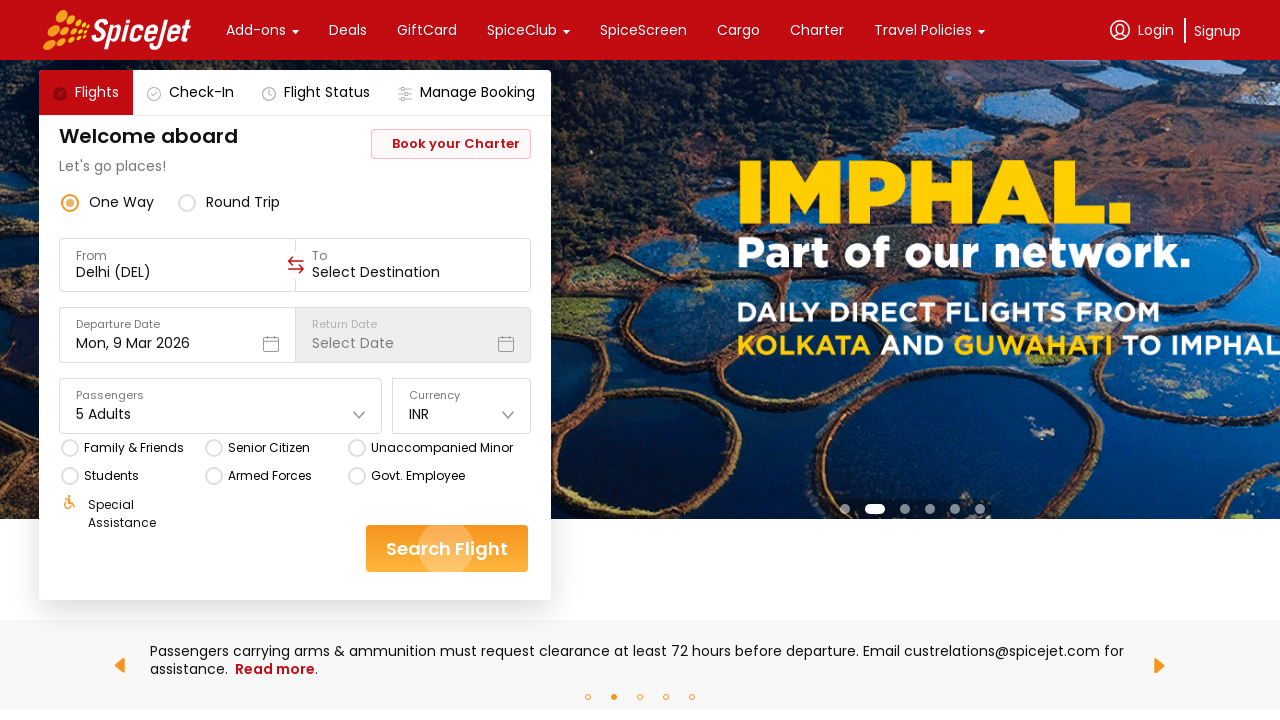

Retrieved travellers count text from dropdown
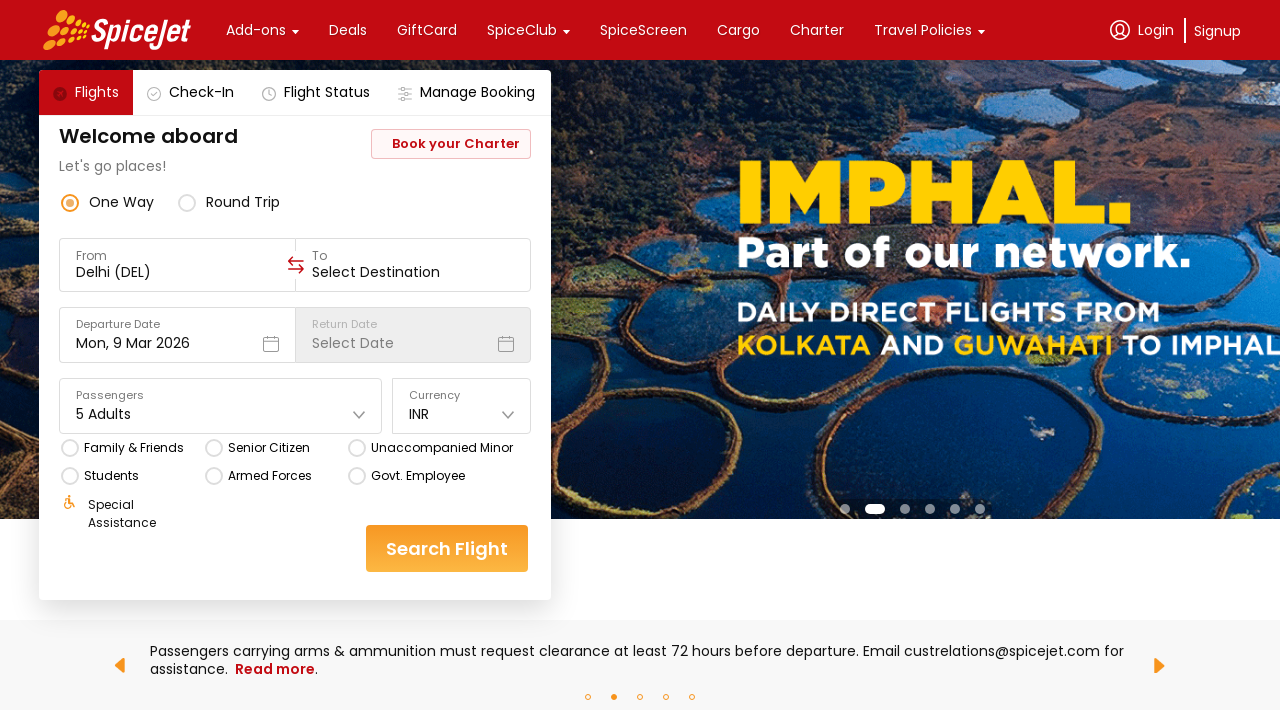

Verified that travellers count displays '5 Adults' correctly
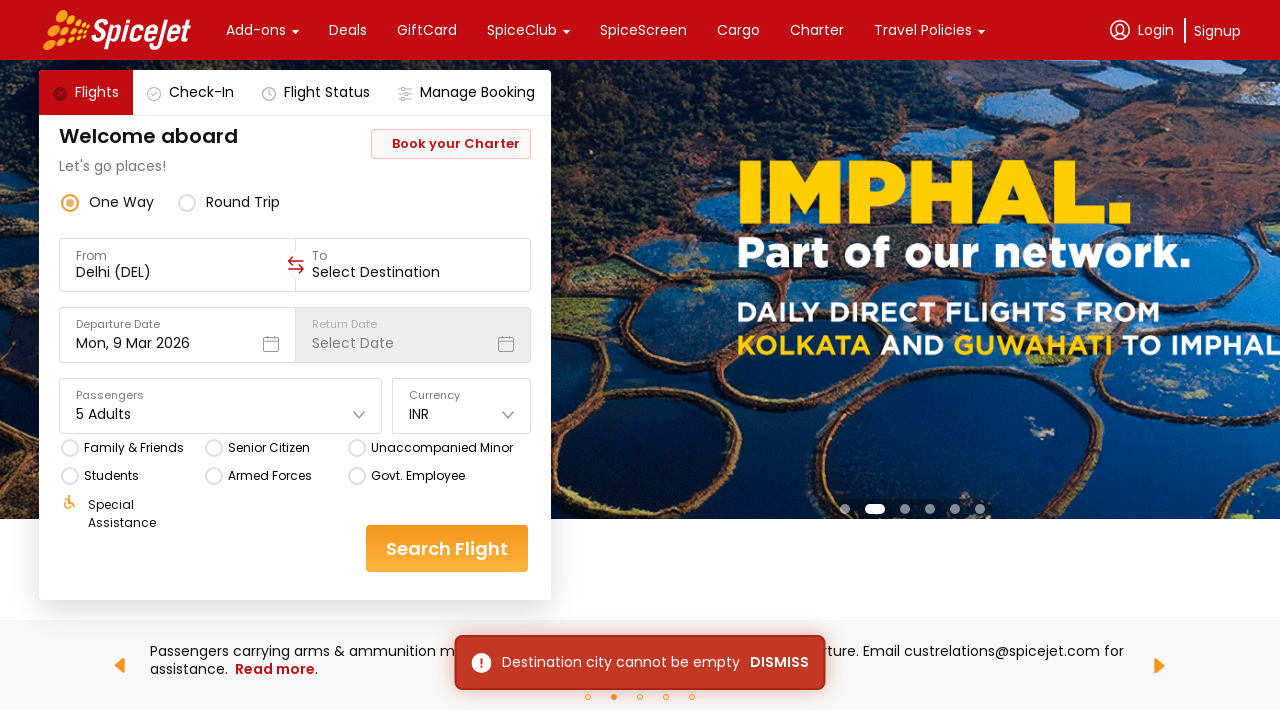

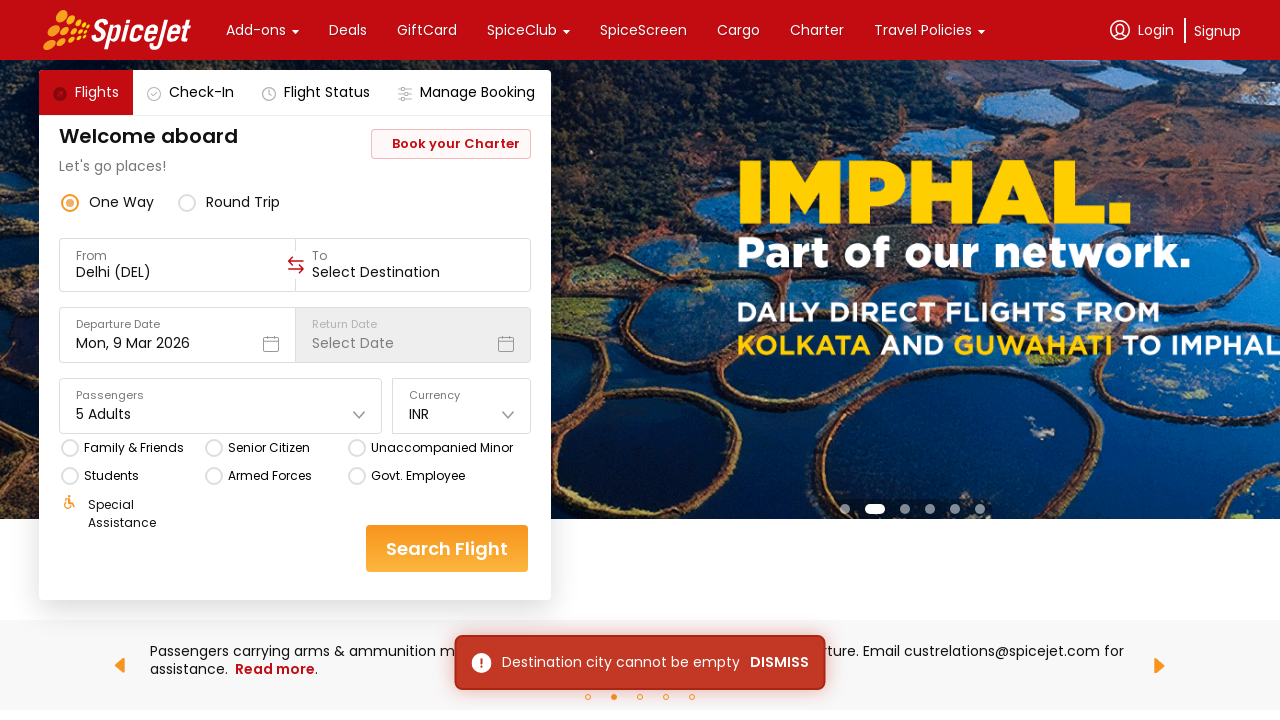